Tests a practice form by filling in personal details (name, email, password), selecting gender from dropdown, choosing employment status radio button, entering date of birth, and submitting the form to verify success message appears.

Starting URL: https://rahulshettyacademy.com/angularpractice/

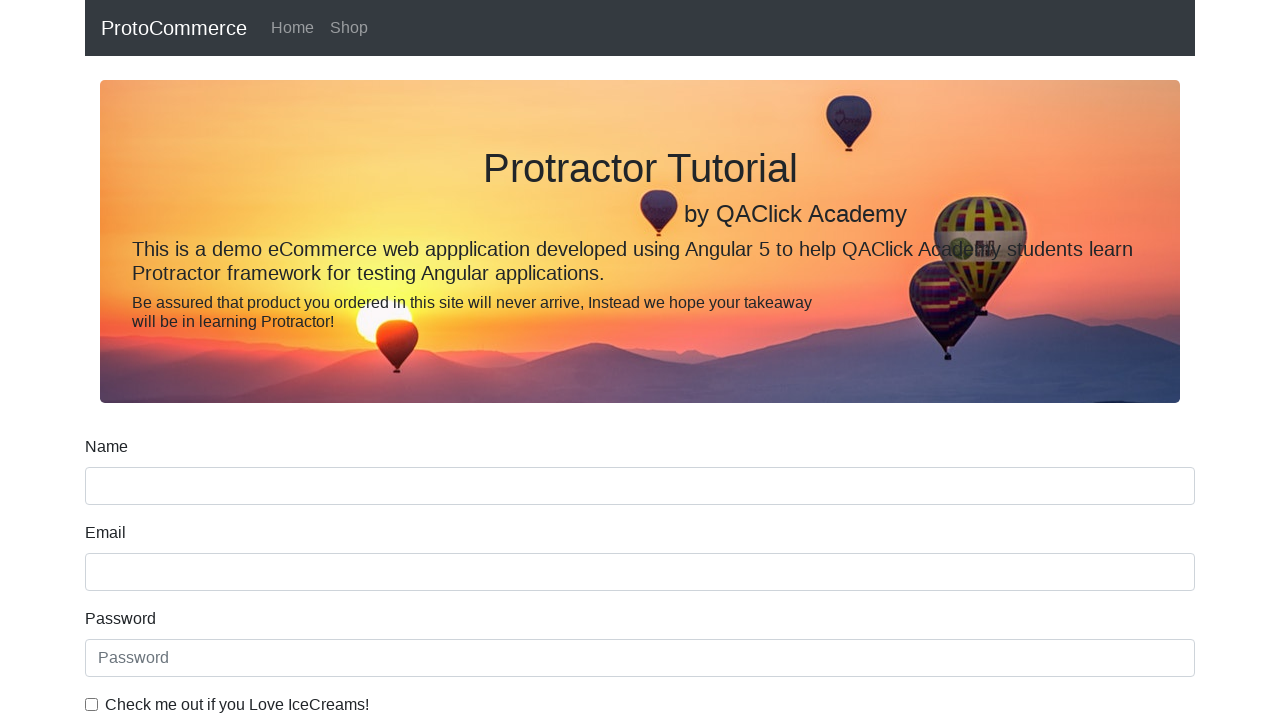

Filled name field with 'Admin_user' on input[name='name']
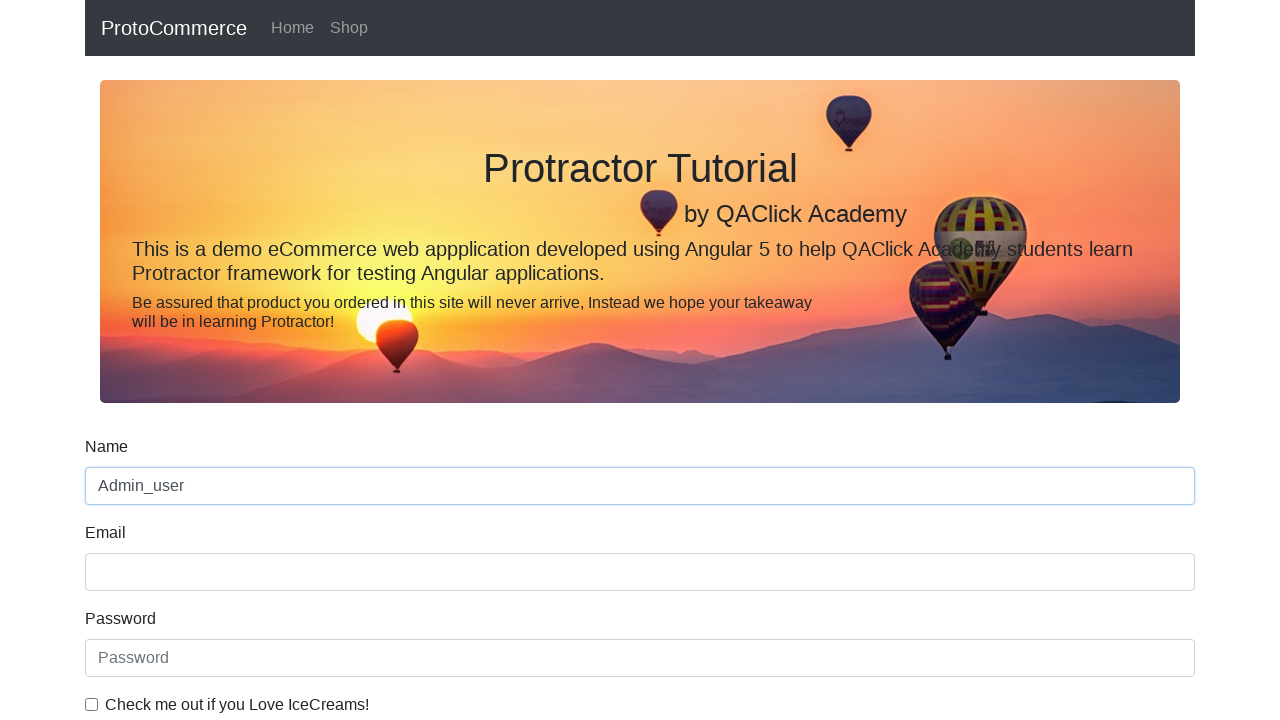

Filled email field with 'Adminuser@12345' on input[name='email']
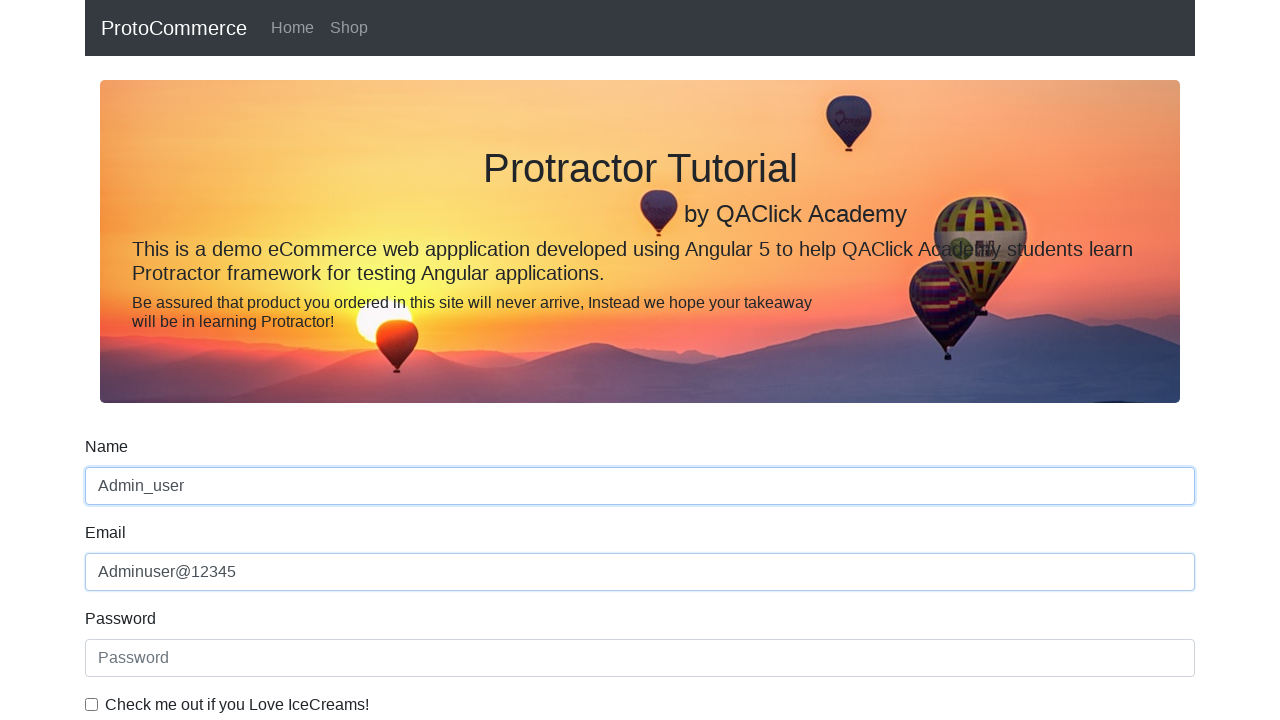

Filled password field with 'Hellocloud@123' on #exampleInputPassword1
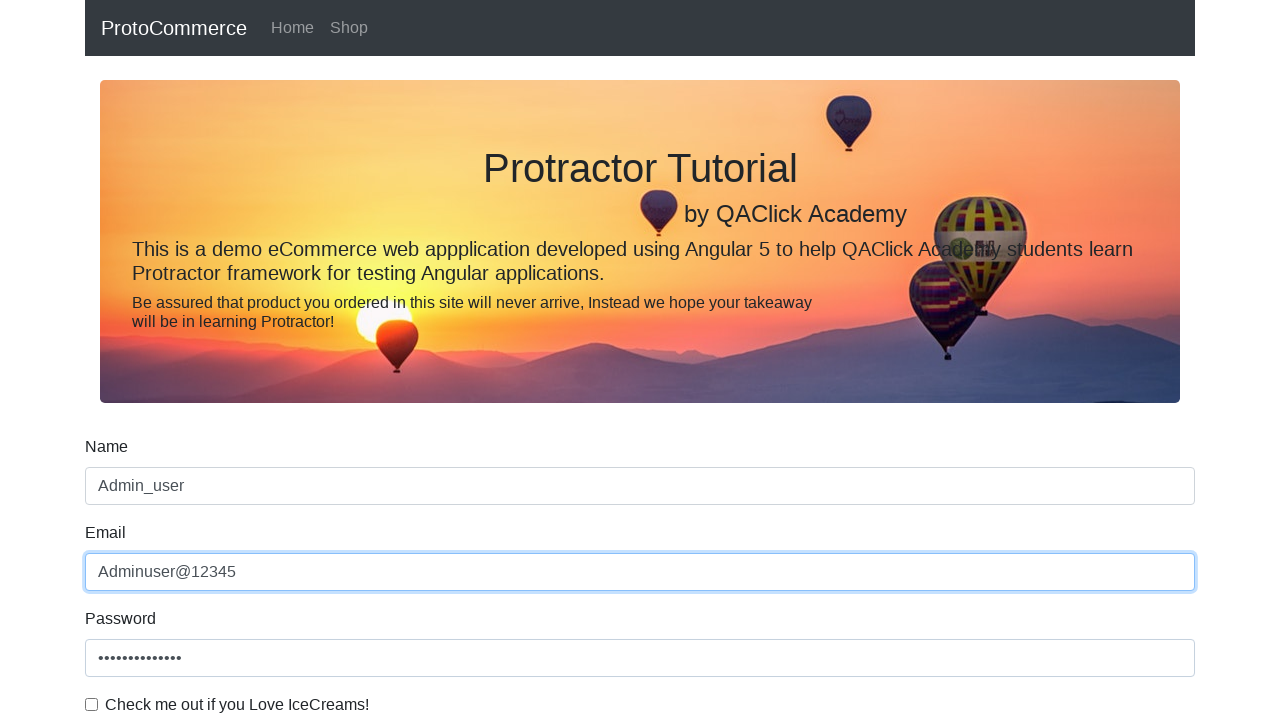

Checked the checkbox at (92, 704) on #exampleCheck1
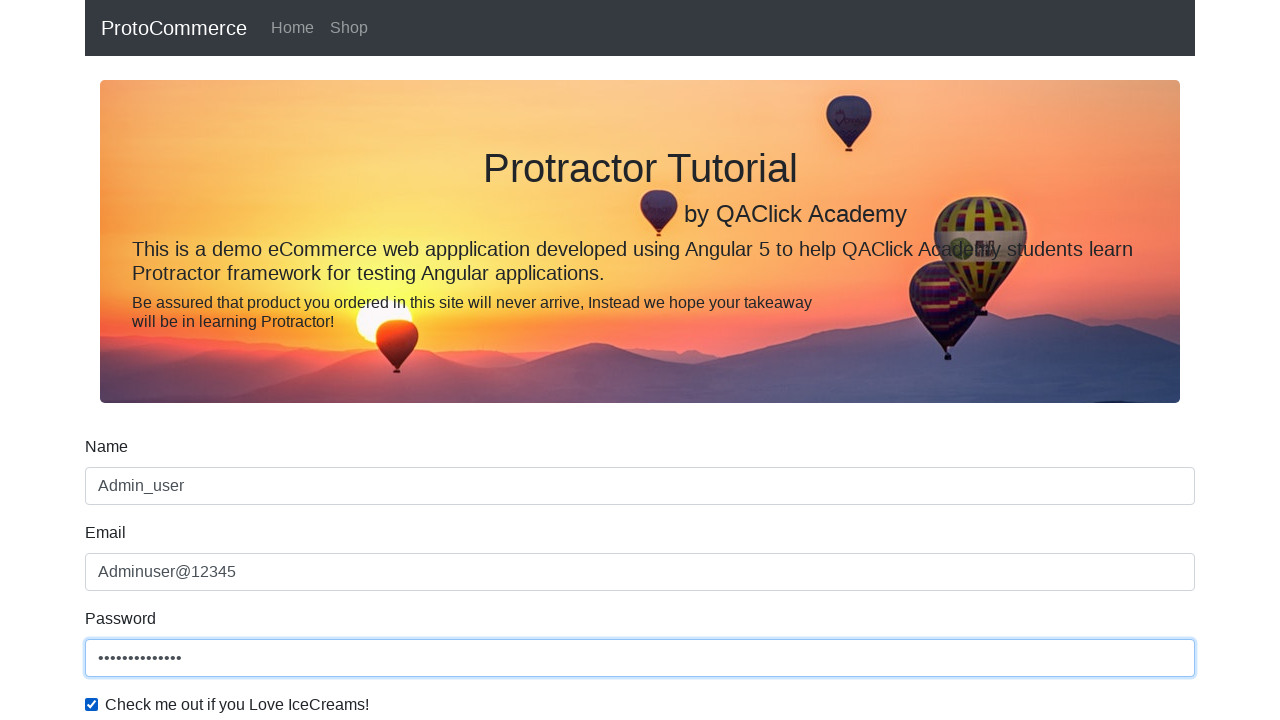

Selected 'Female' from gender dropdown on #exampleFormControlSelect1
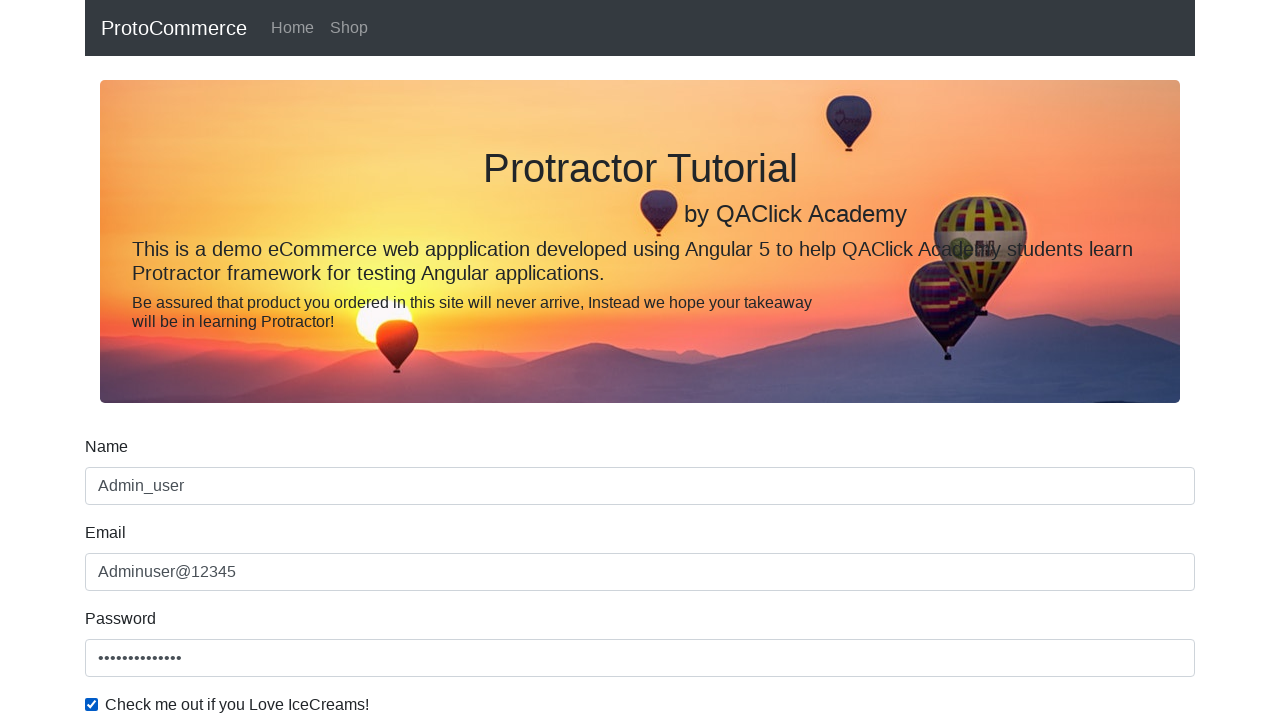

Selected employment status radio button at (326, 360) on #inlineRadio2
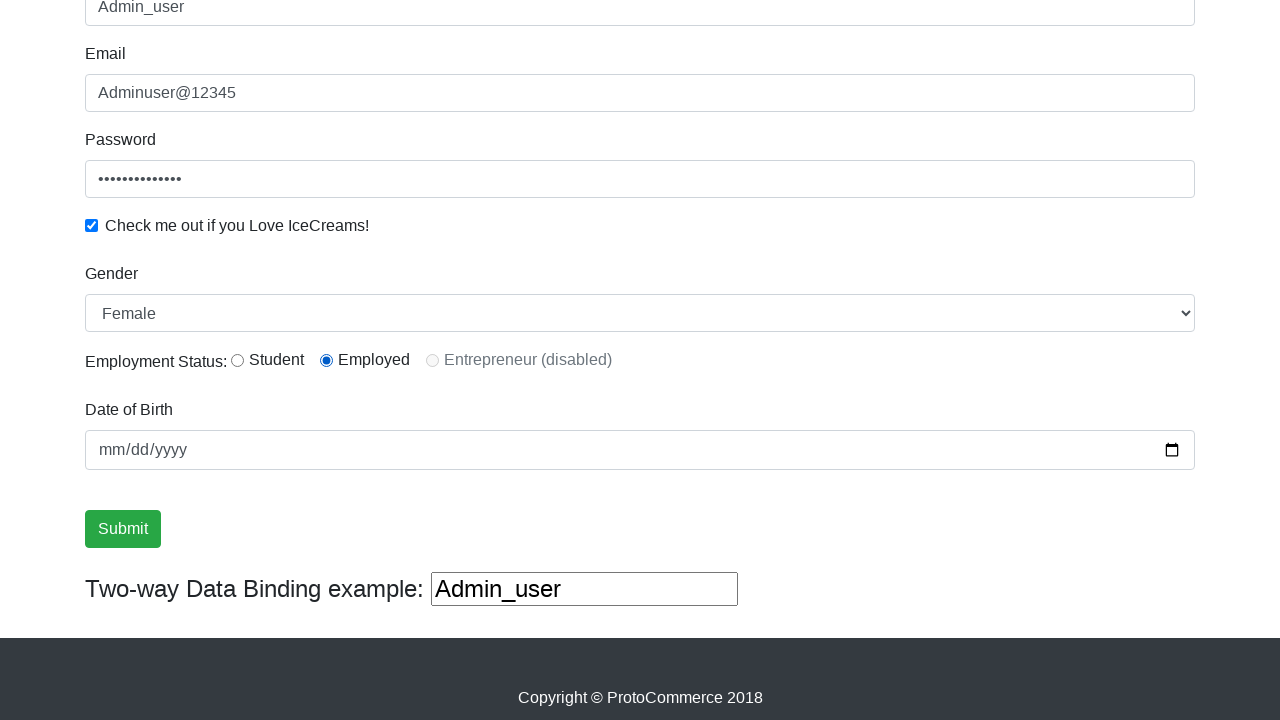

Filled date of birth with '2024-12-15' on input[name='bday']
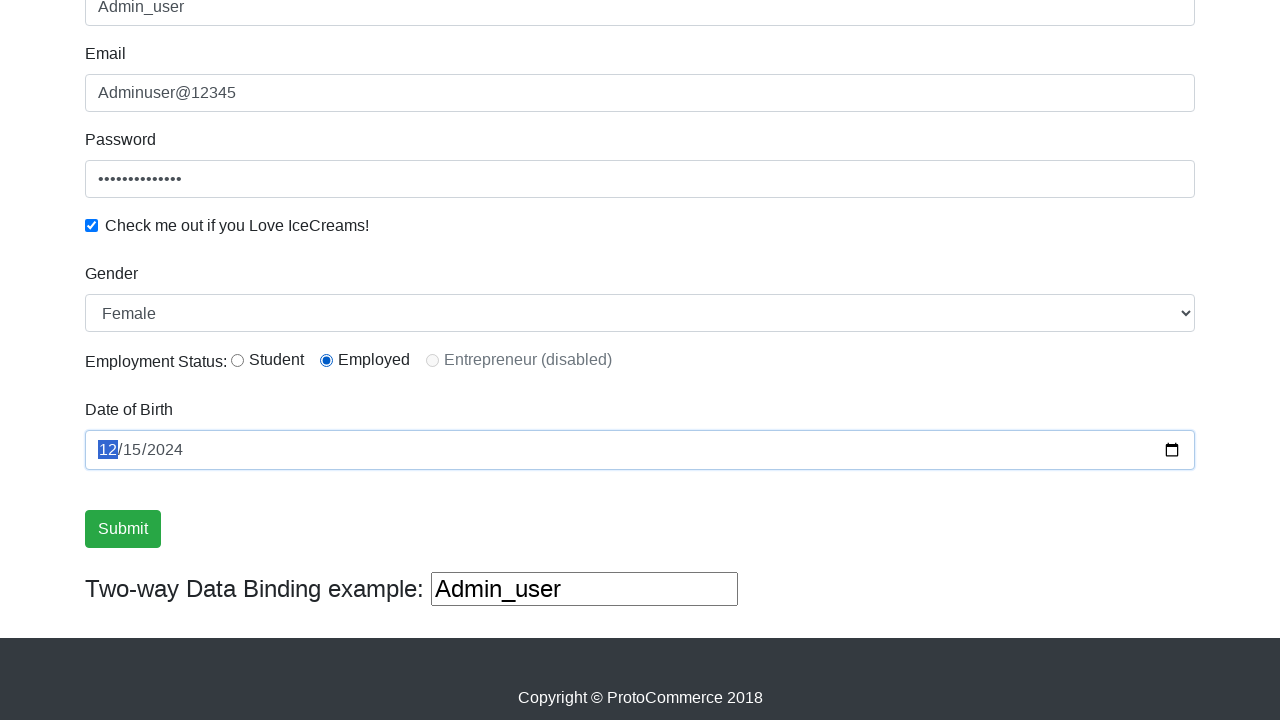

Clicked submit button to submit the form at (123, 529) on input[value='Submit']
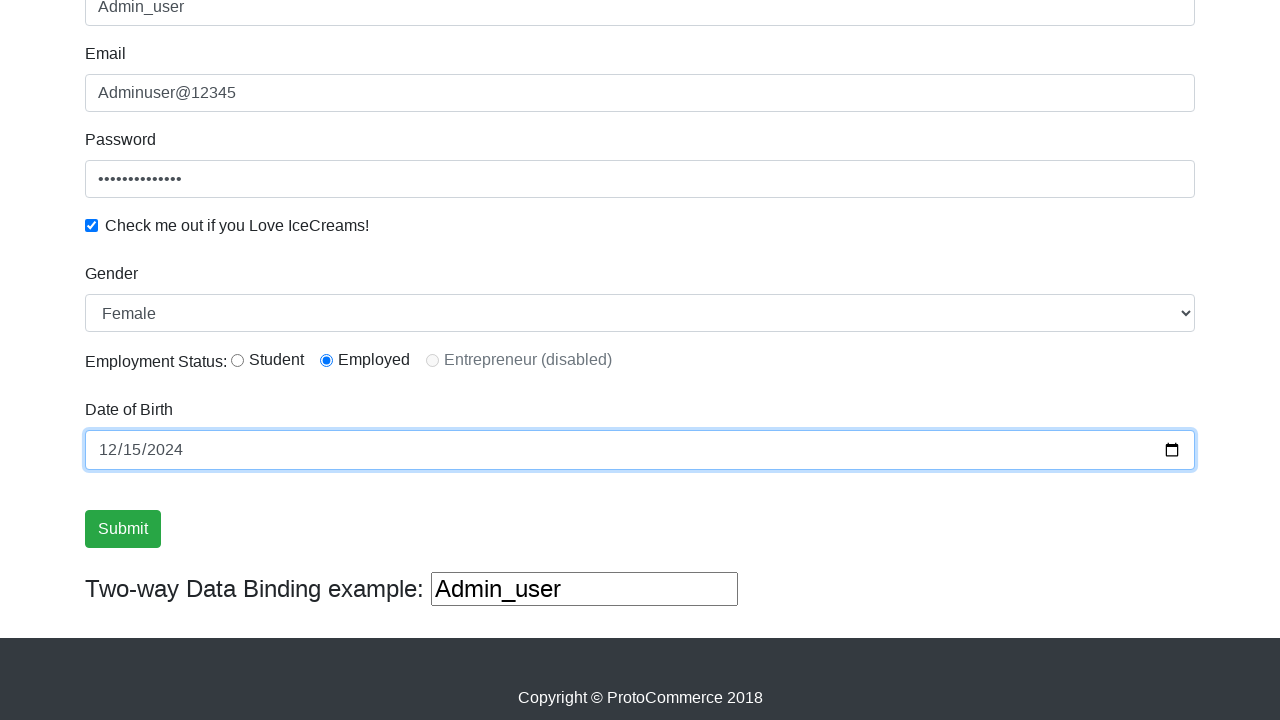

Success message appeared confirming form submission
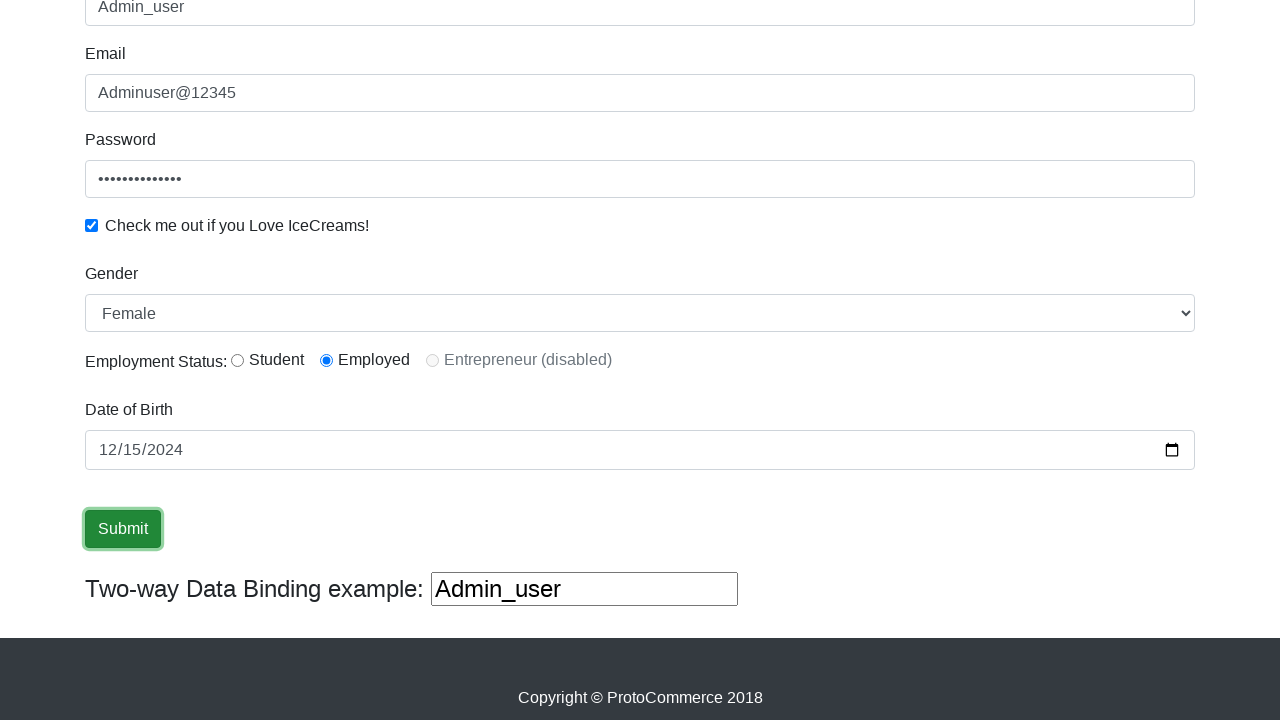

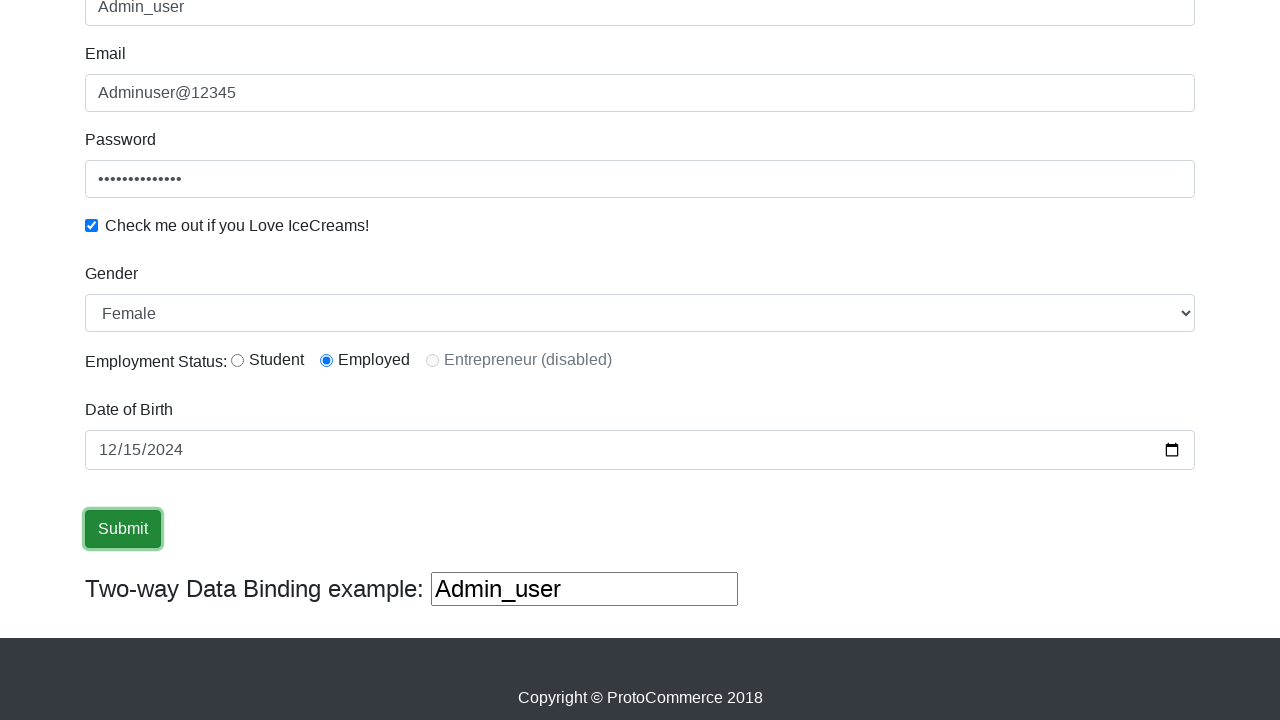